Tests user registration flow by filling out the complete registration form with user details and submitting

Starting URL: https://parabank.parasoft.com/parabank/index.htm

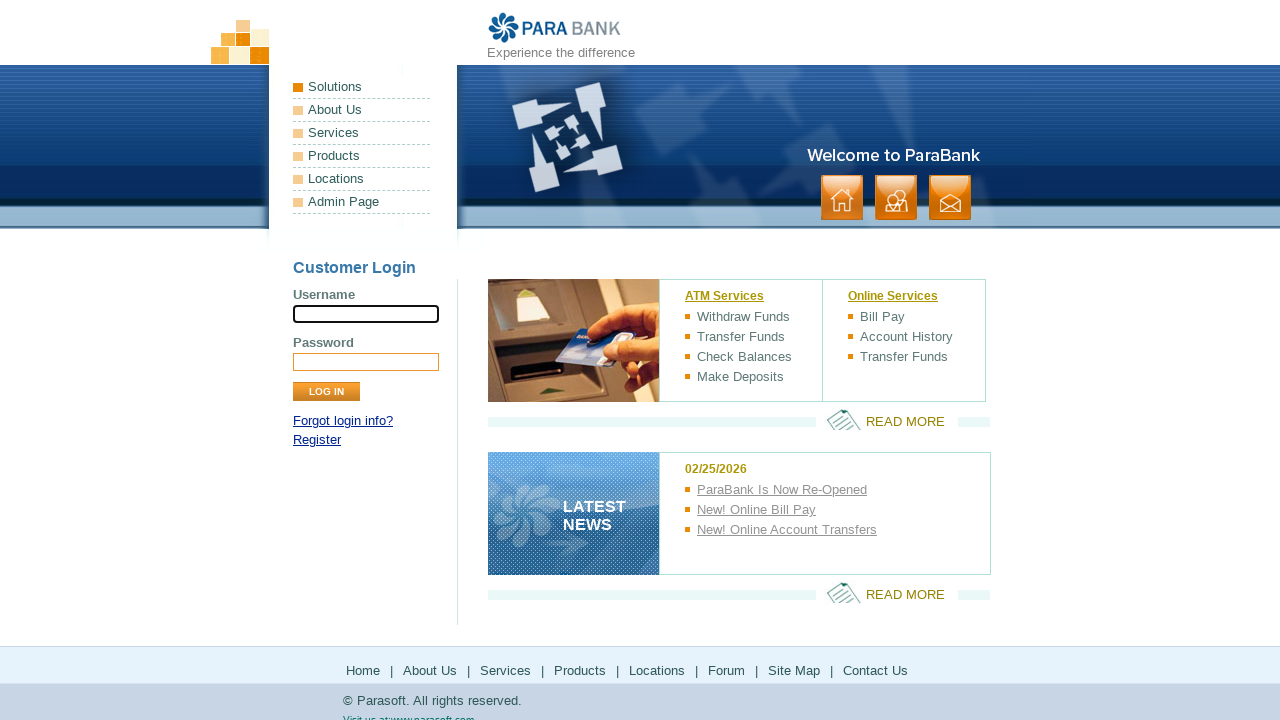

Navigated to ParaBank registration page
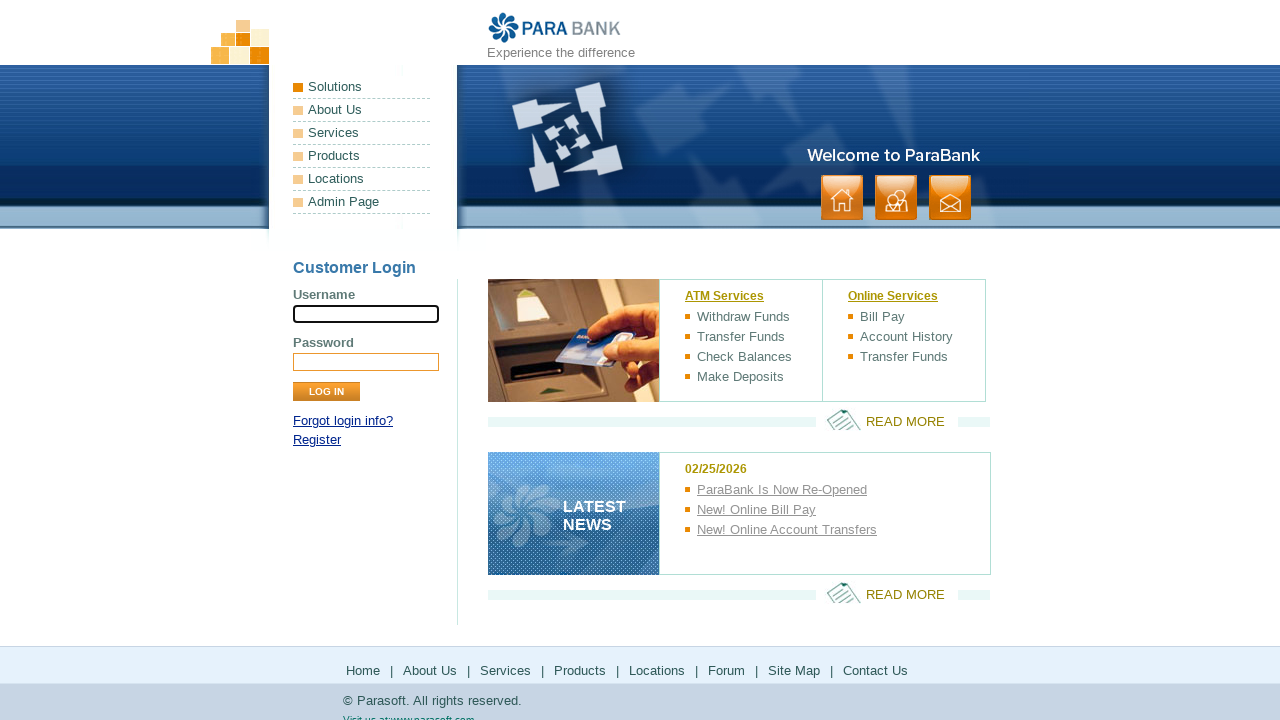

Clicked Register link at (317, 440) on xpath=//a[contains(text(),'Register')]
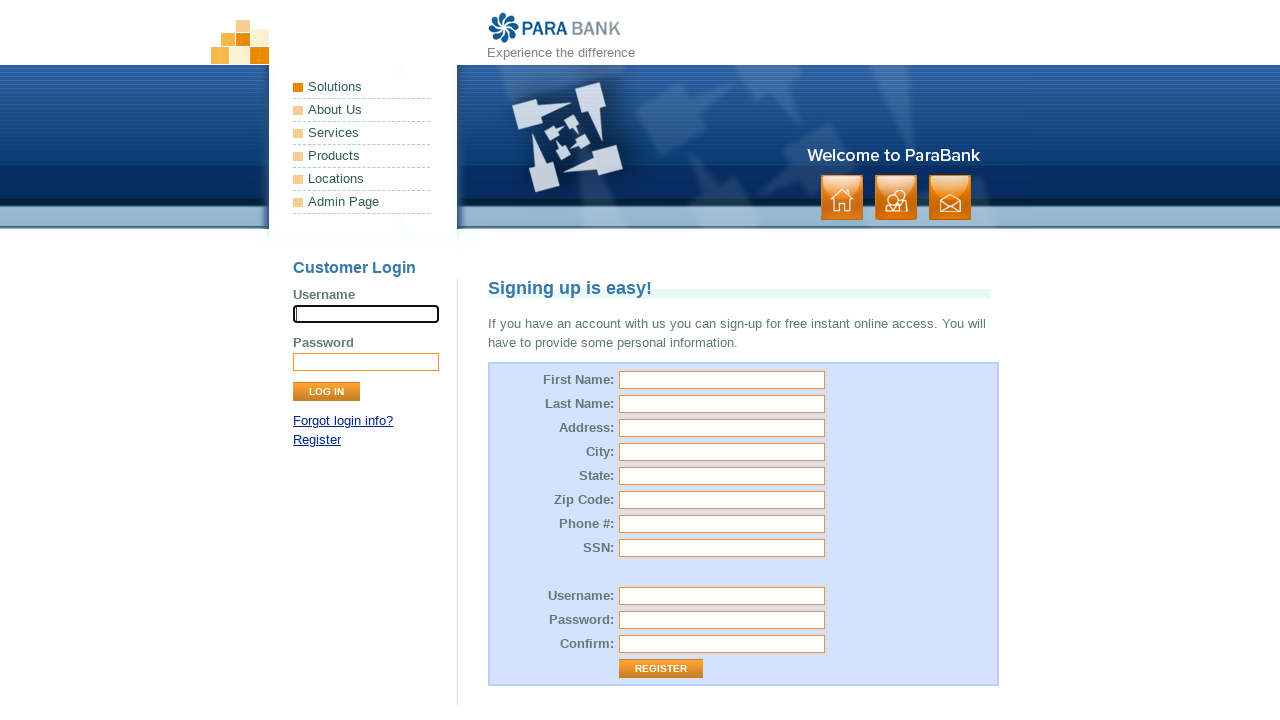

Filled first name field with 'John' on //input[@id='customer.firstName']
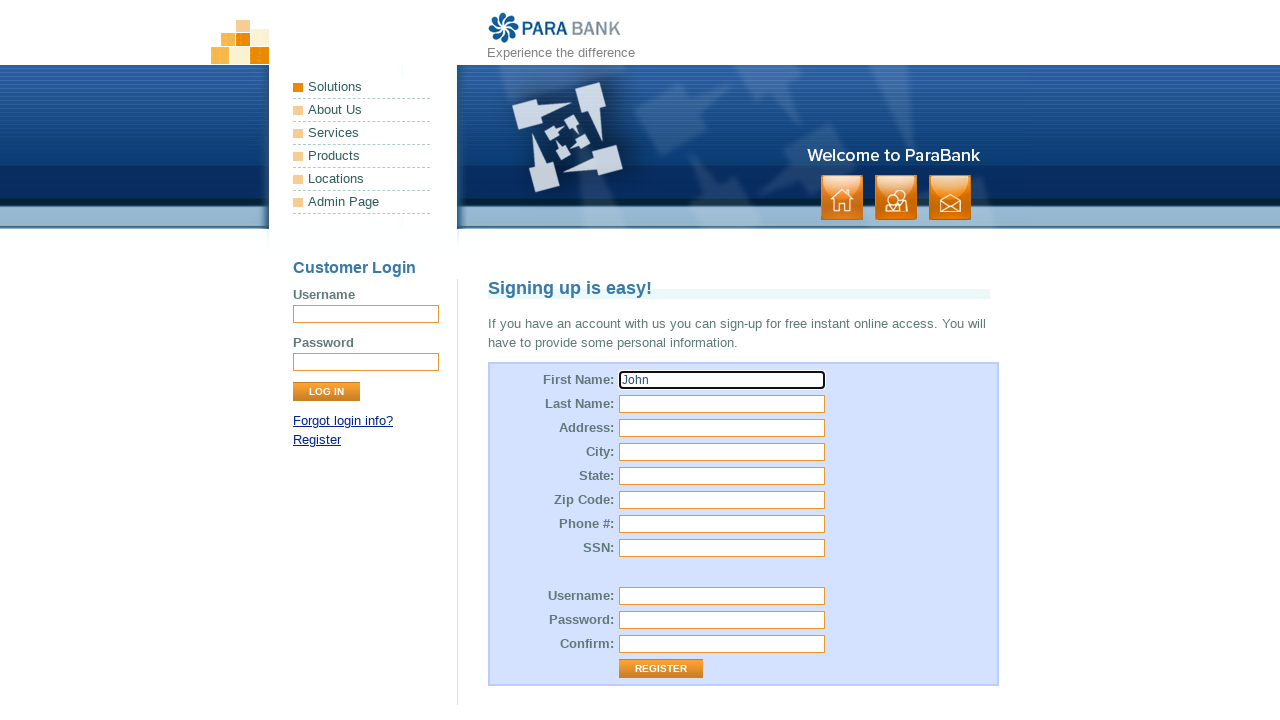

Filled last name field with 'Smith' on //input[@id='customer.lastName']
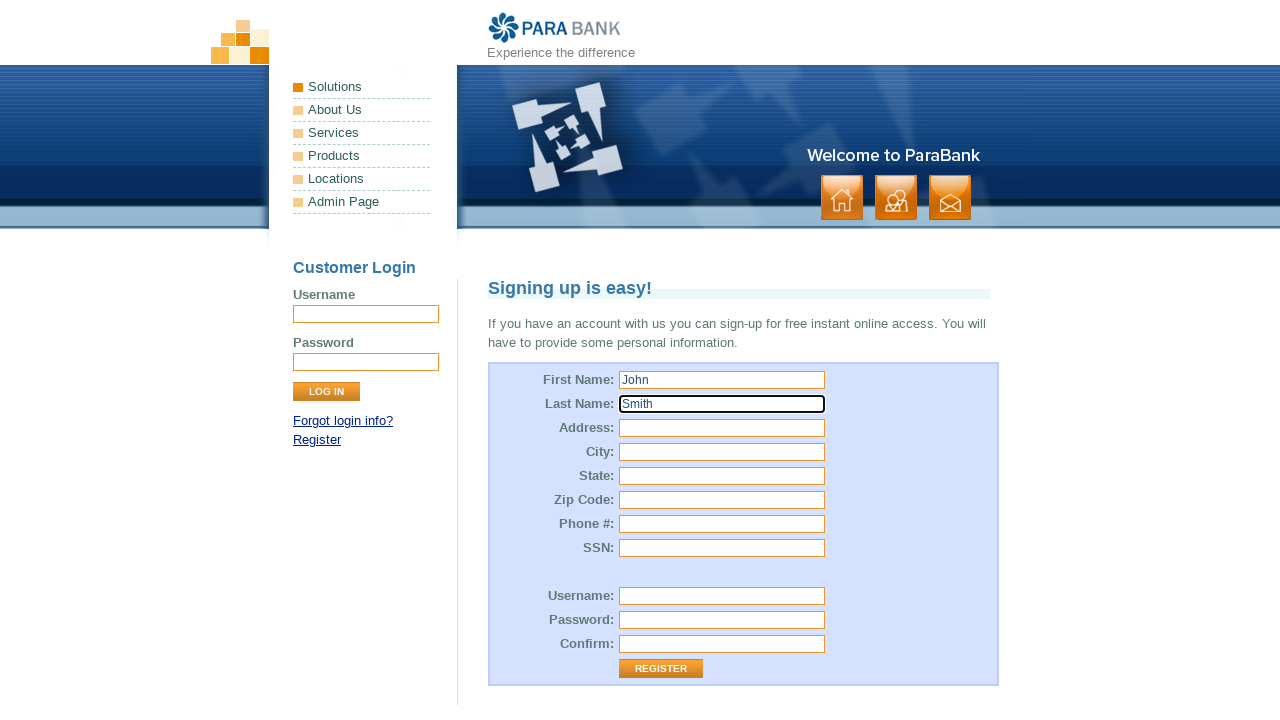

Filled street address field with '123 Main Street' on //input[@id='customer.address.street']
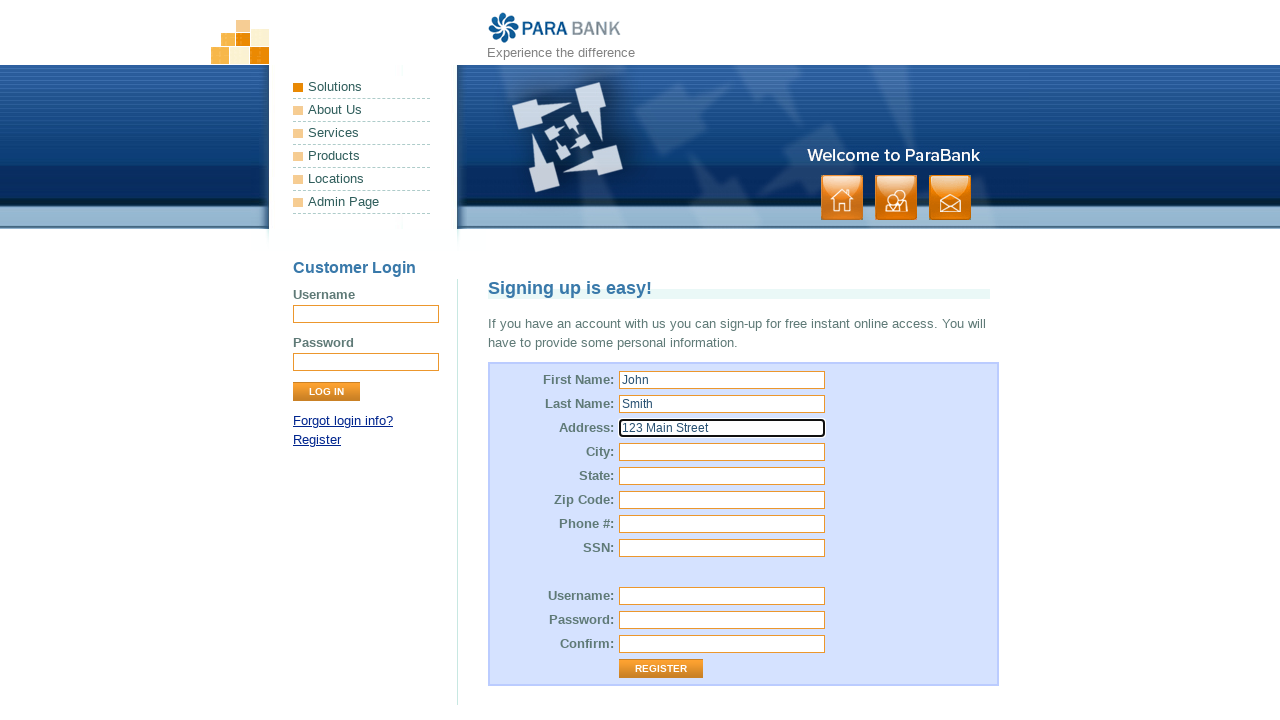

Filled city field with 'Boston' on //input[@id='customer.address.city']
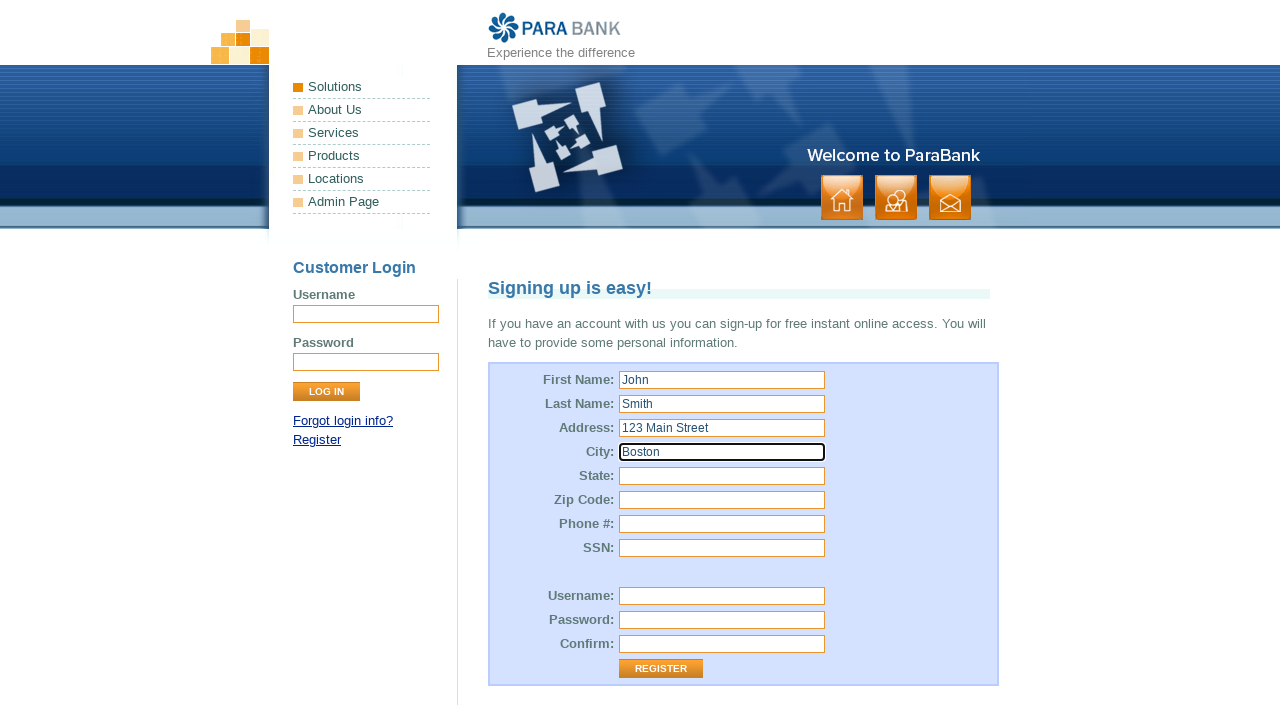

Filled state field with 'Massachusetts' on //input[@id='customer.address.state']
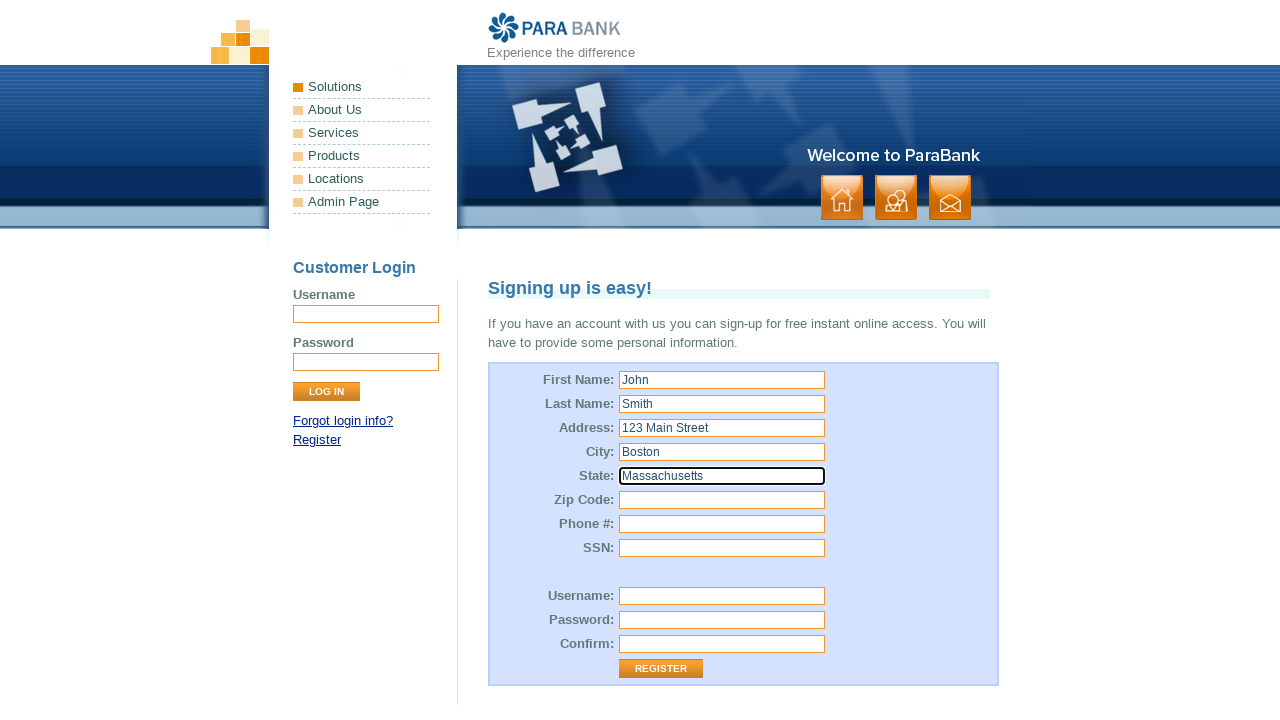

Filled zip code field with '02134' on //input[@id='customer.address.zipCode']
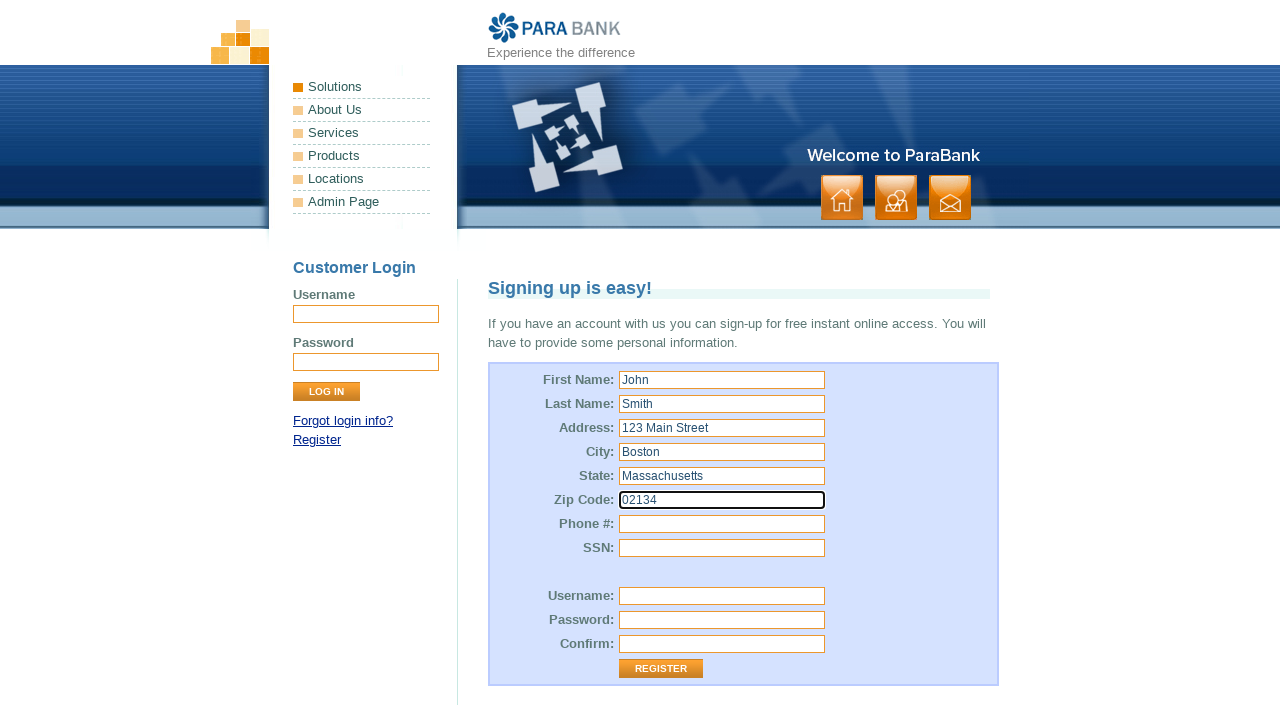

Filled phone number field with '6175551234' on //input[@id='customer.phoneNumber']
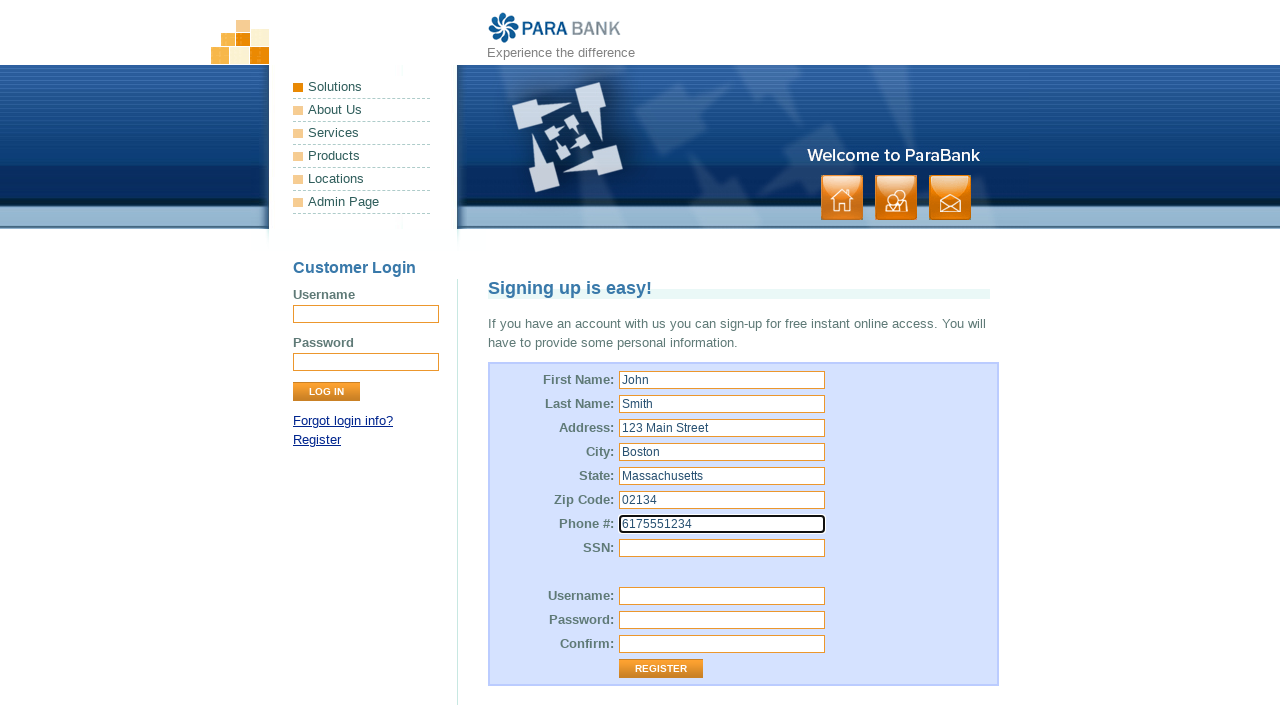

Filled SSN field with '456' on //input[@id='customer.ssn']
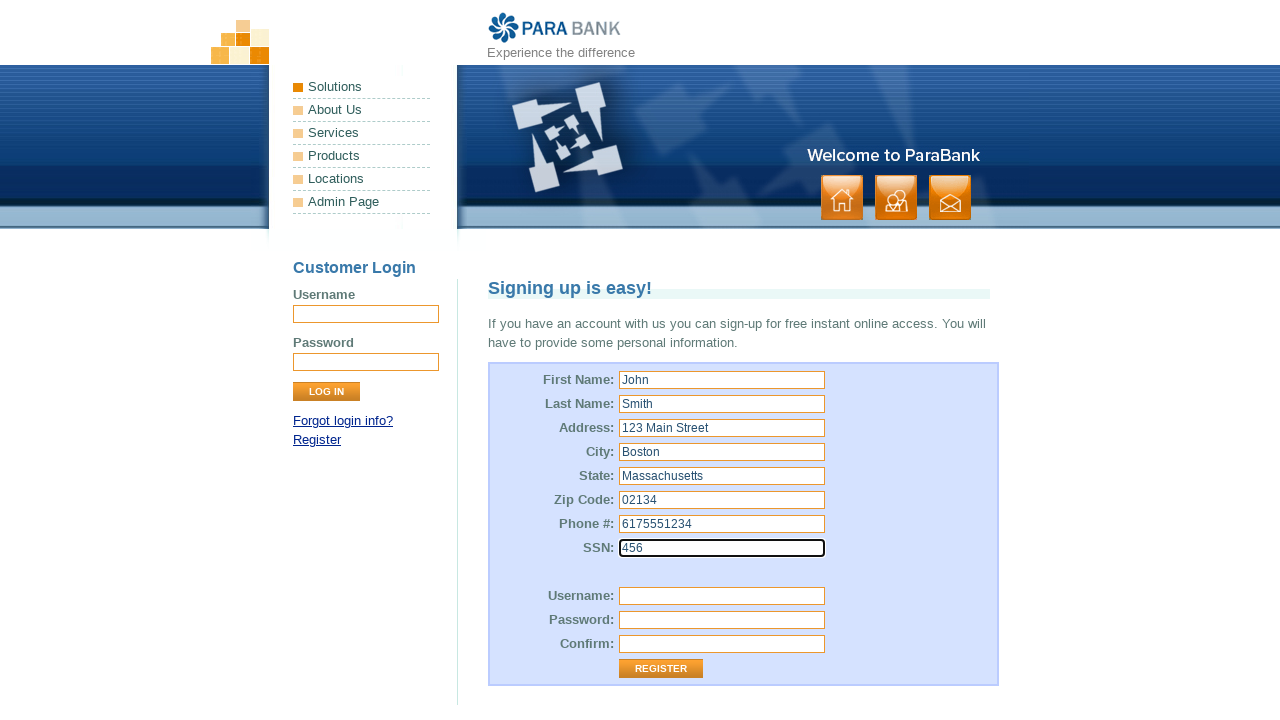

Filled username field with 'testuser847' on //input[@name='customer.username']
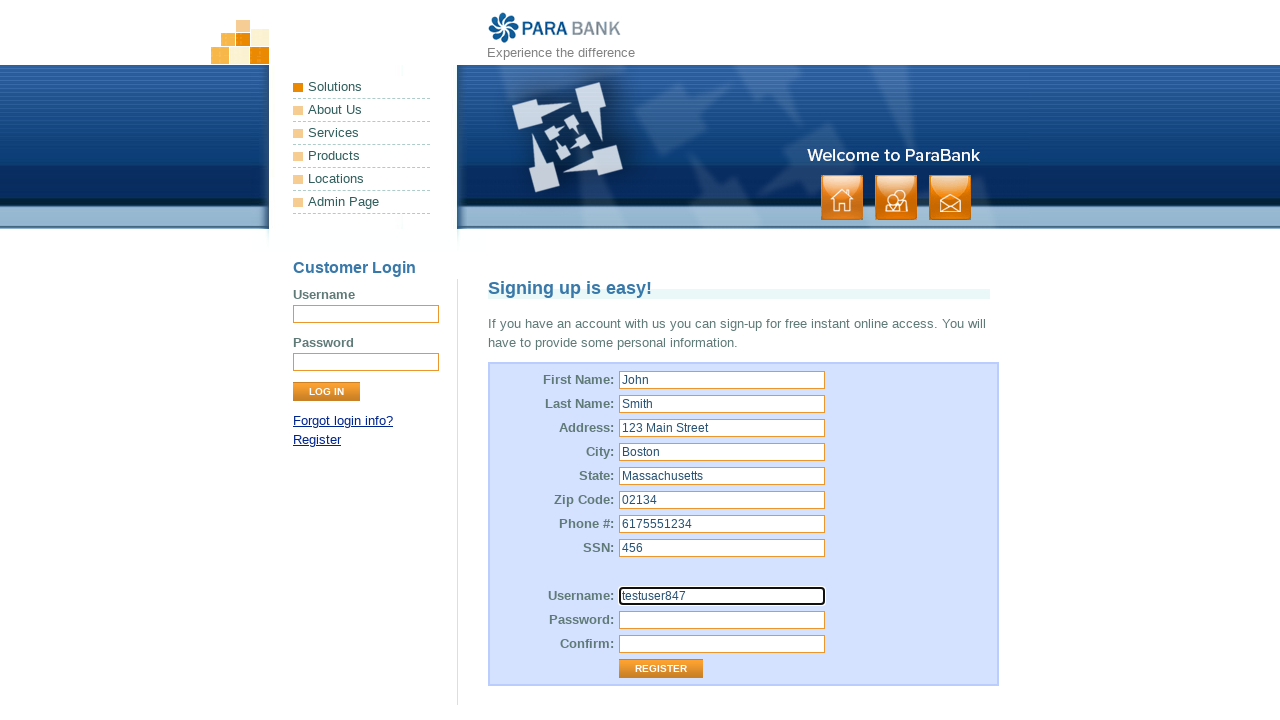

Filled password field with 'Test1234!' on //input[@id='customer.password']
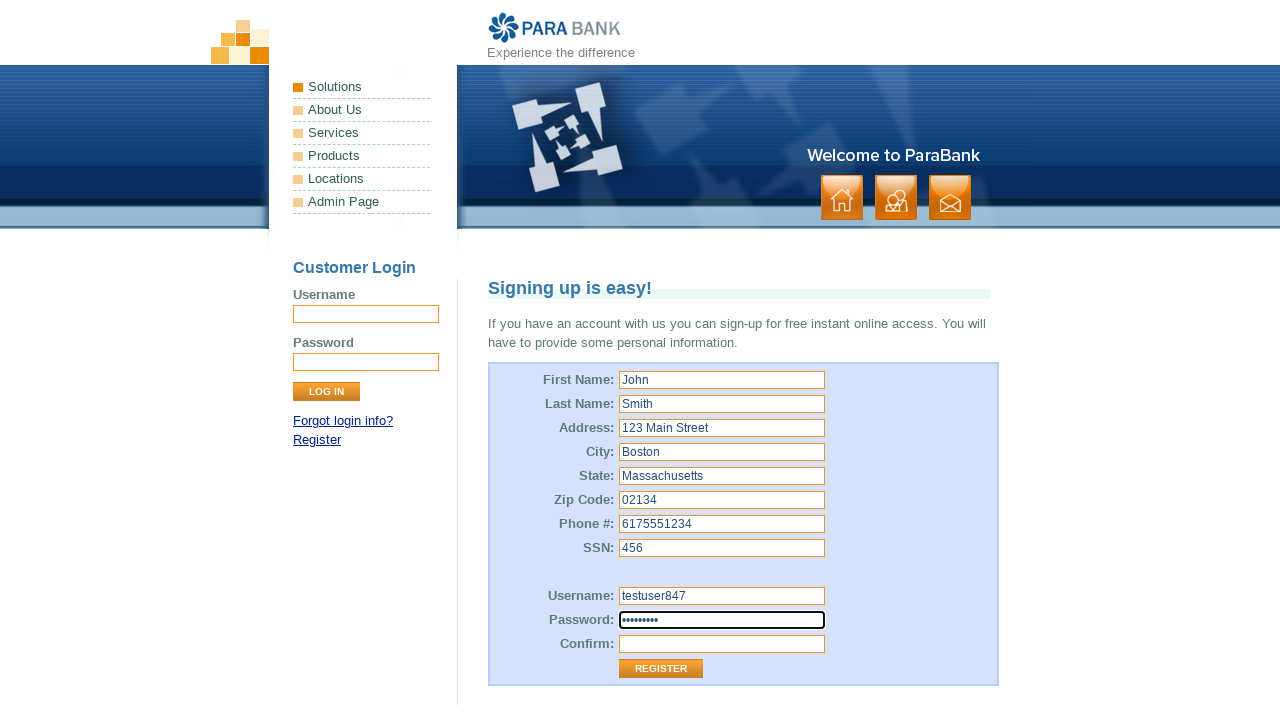

Filled password confirmation field with 'Test1234!' on //input[@id='repeatedPassword']
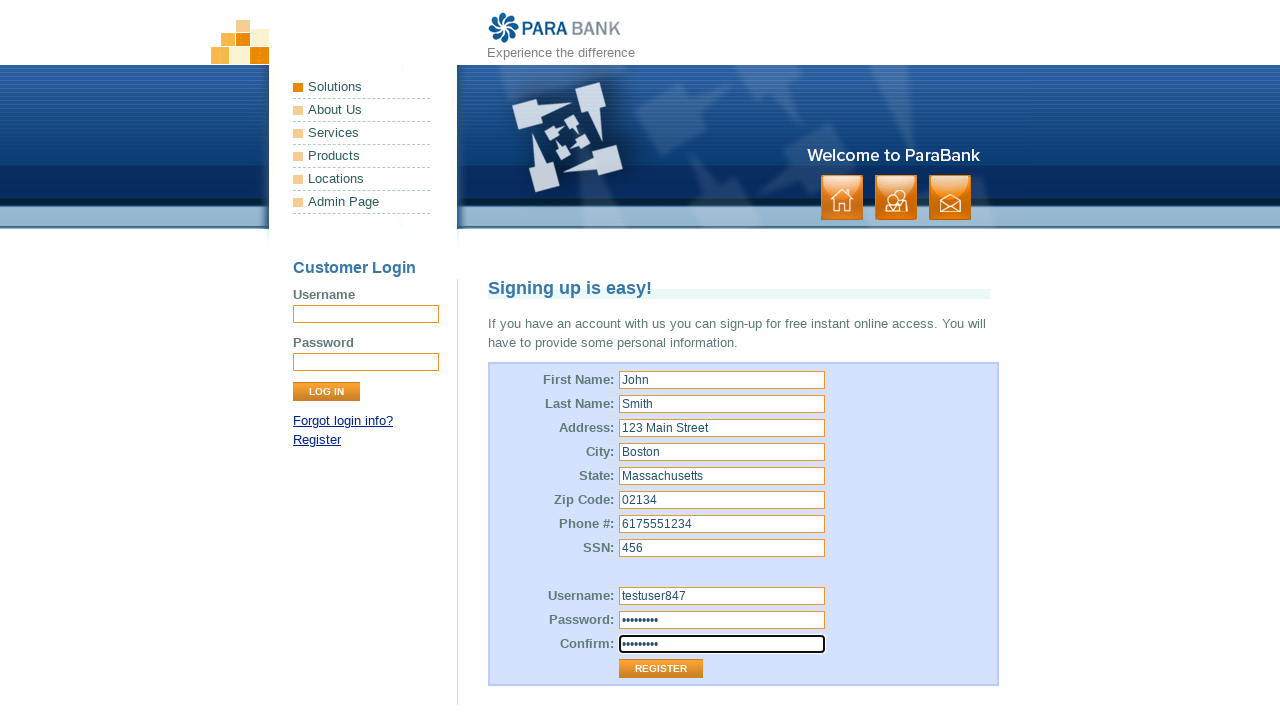

Clicked Register button to submit registration form at (661, 669) on xpath=//input[@class='button' and @value='Register']
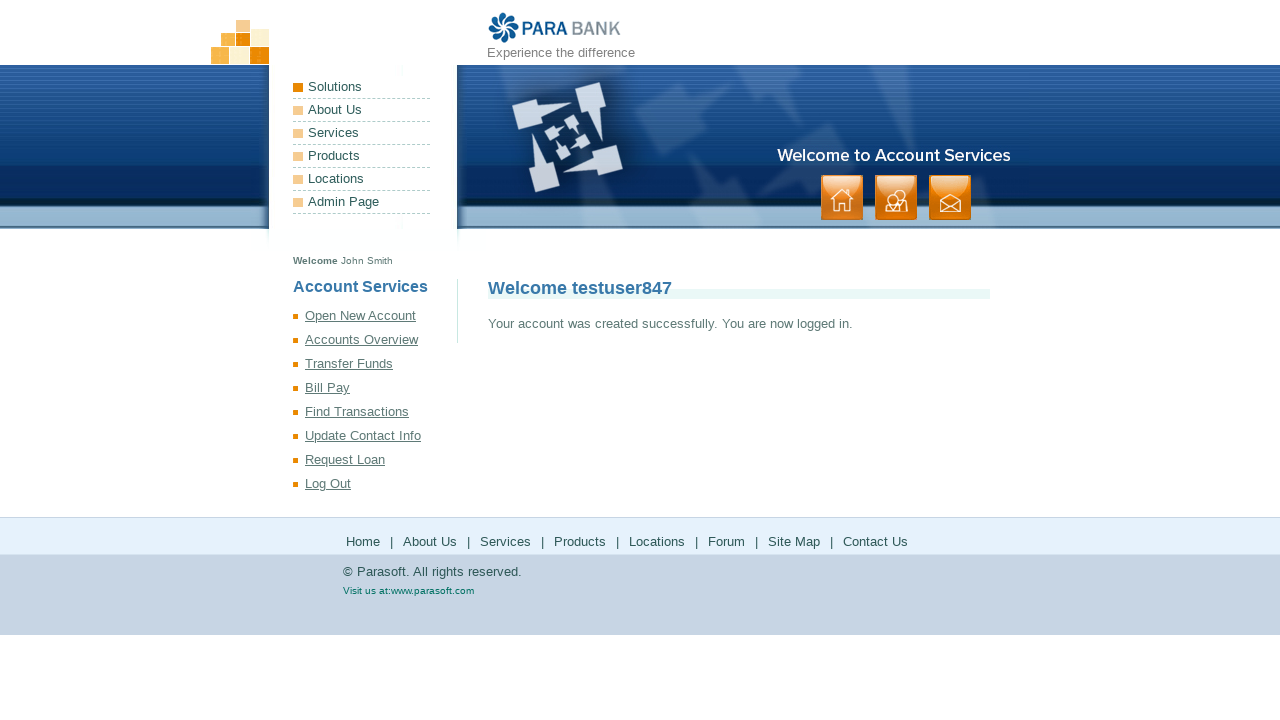

Account registration successful - success message displayed
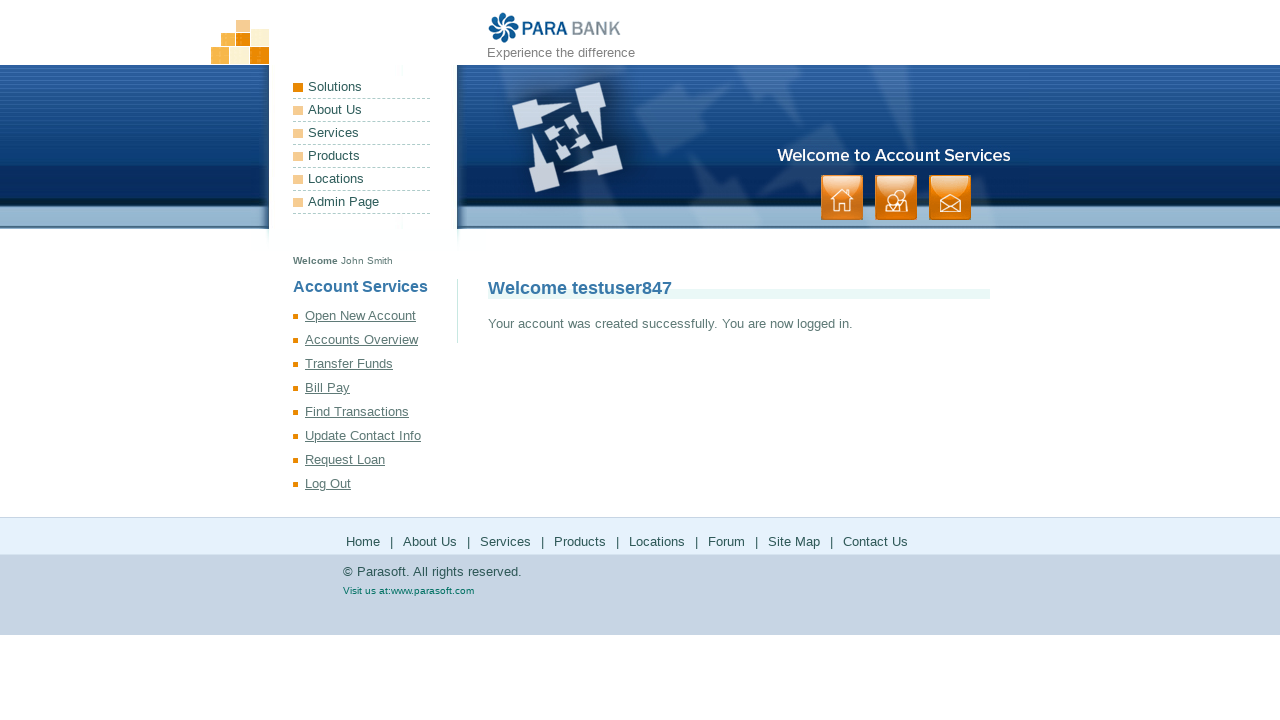

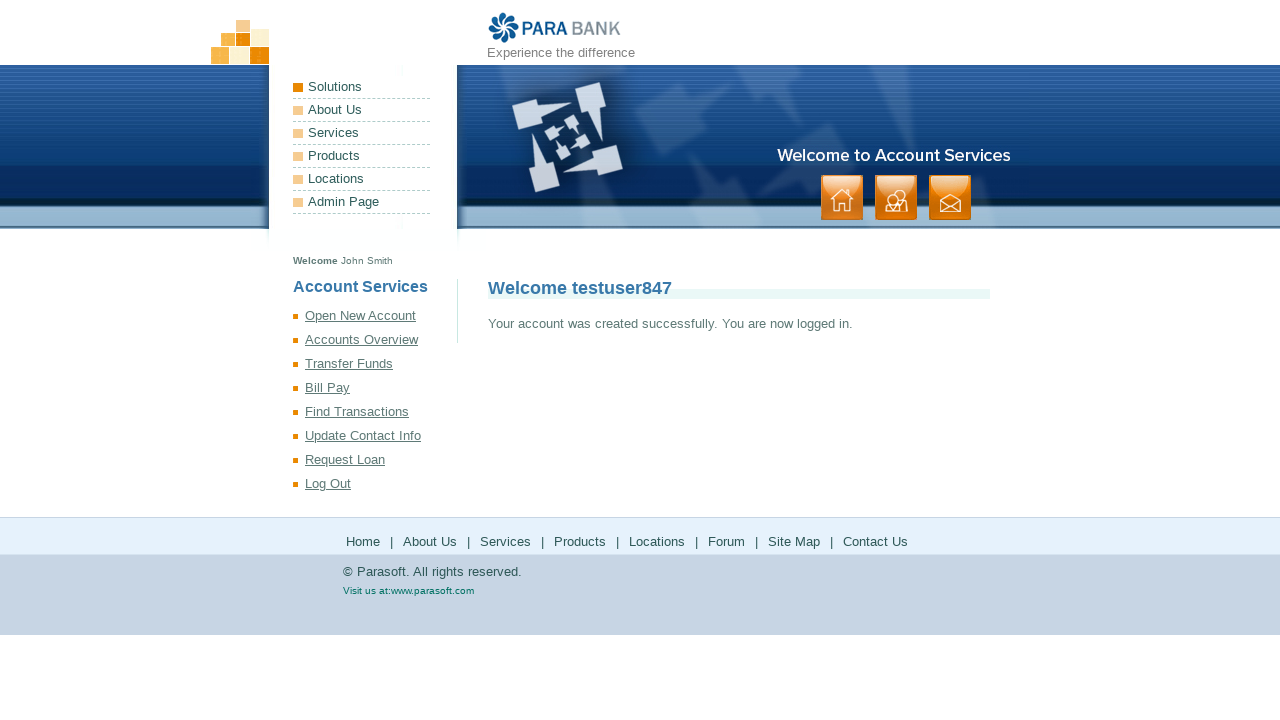